Tests filtering to display only active items using the Active filter link

Starting URL: https://demo.playwright.dev/todomvc

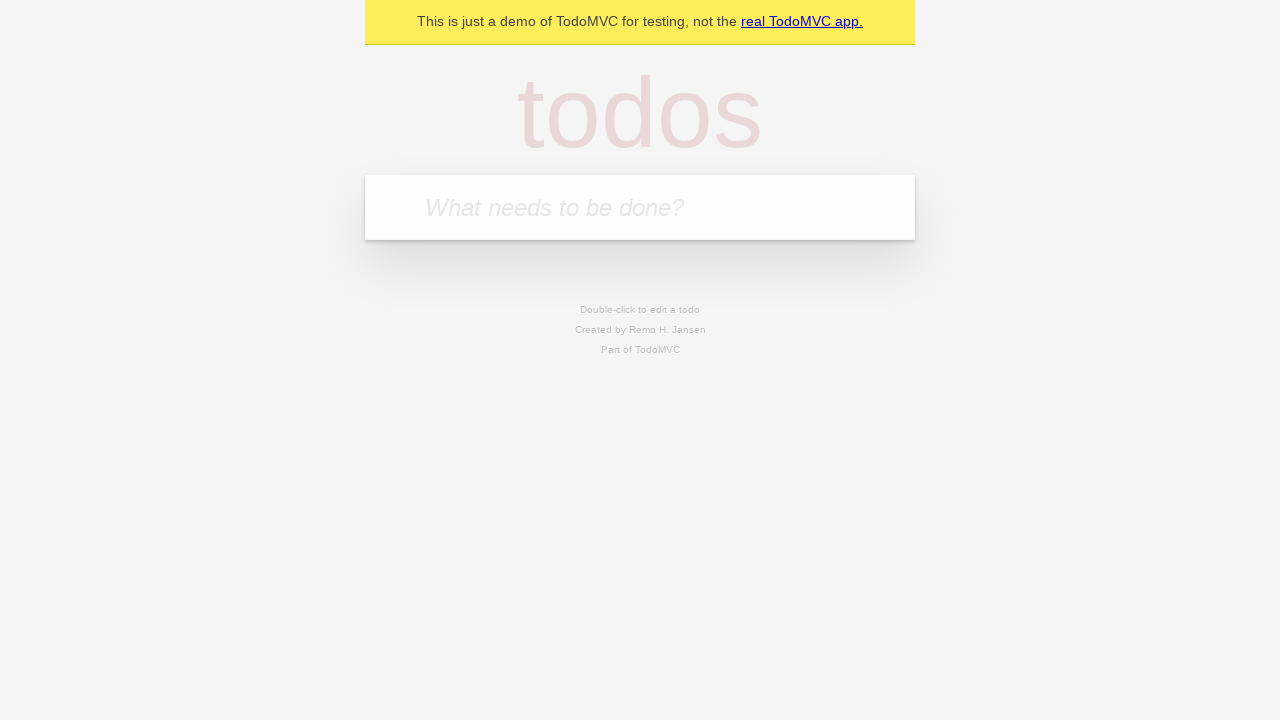

Filled todo input with 'buy some cheese' on internal:attr=[placeholder="What needs to be done?"i]
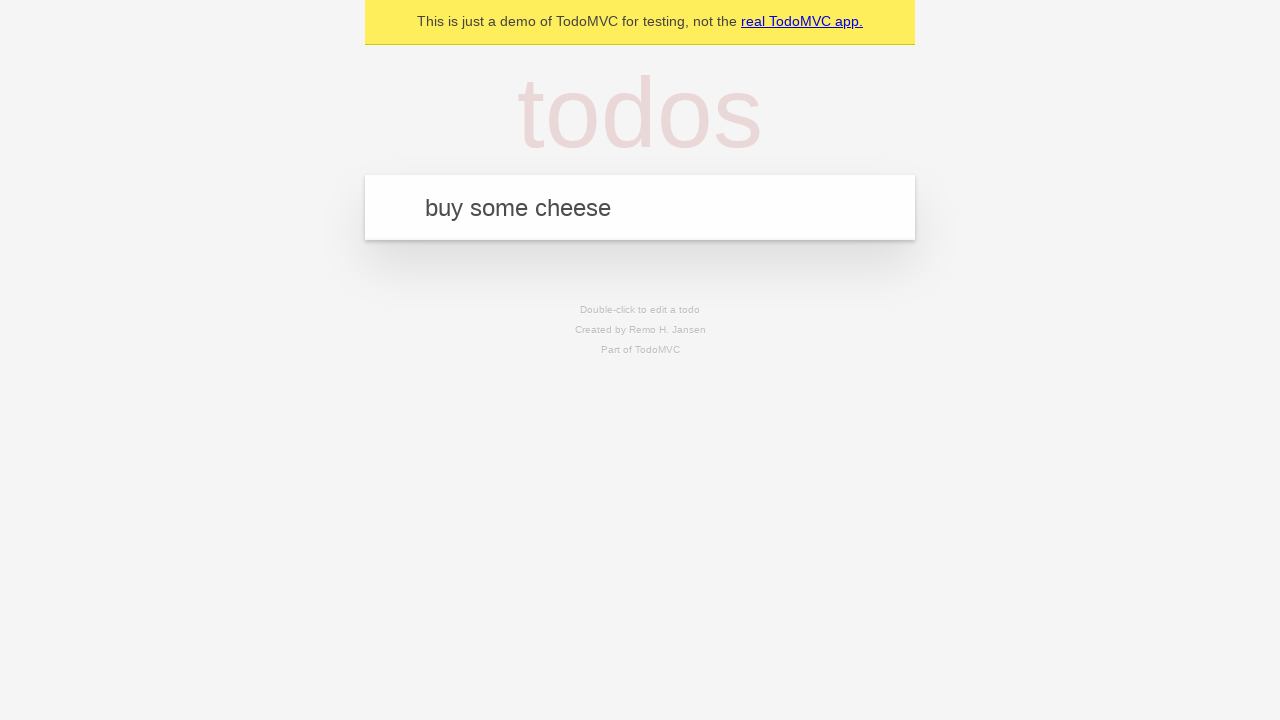

Pressed Enter to add first todo item on internal:attr=[placeholder="What needs to be done?"i]
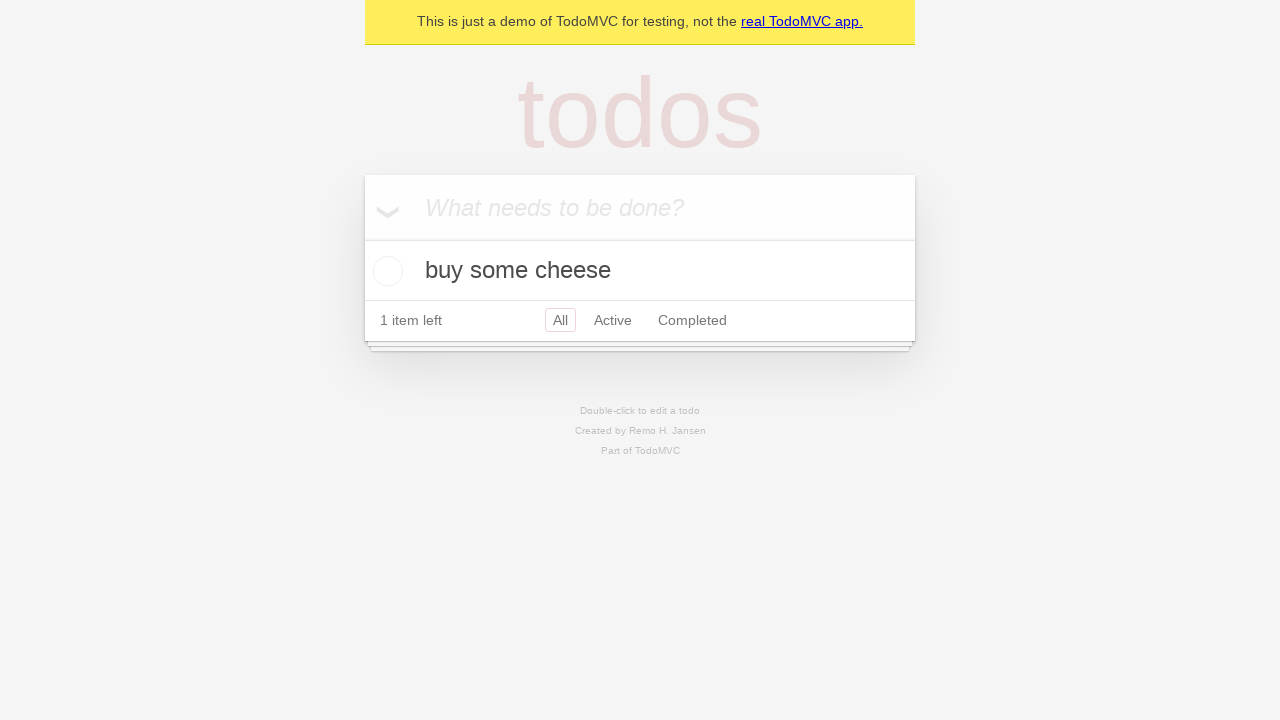

Filled todo input with 'feed the cat' on internal:attr=[placeholder="What needs to be done?"i]
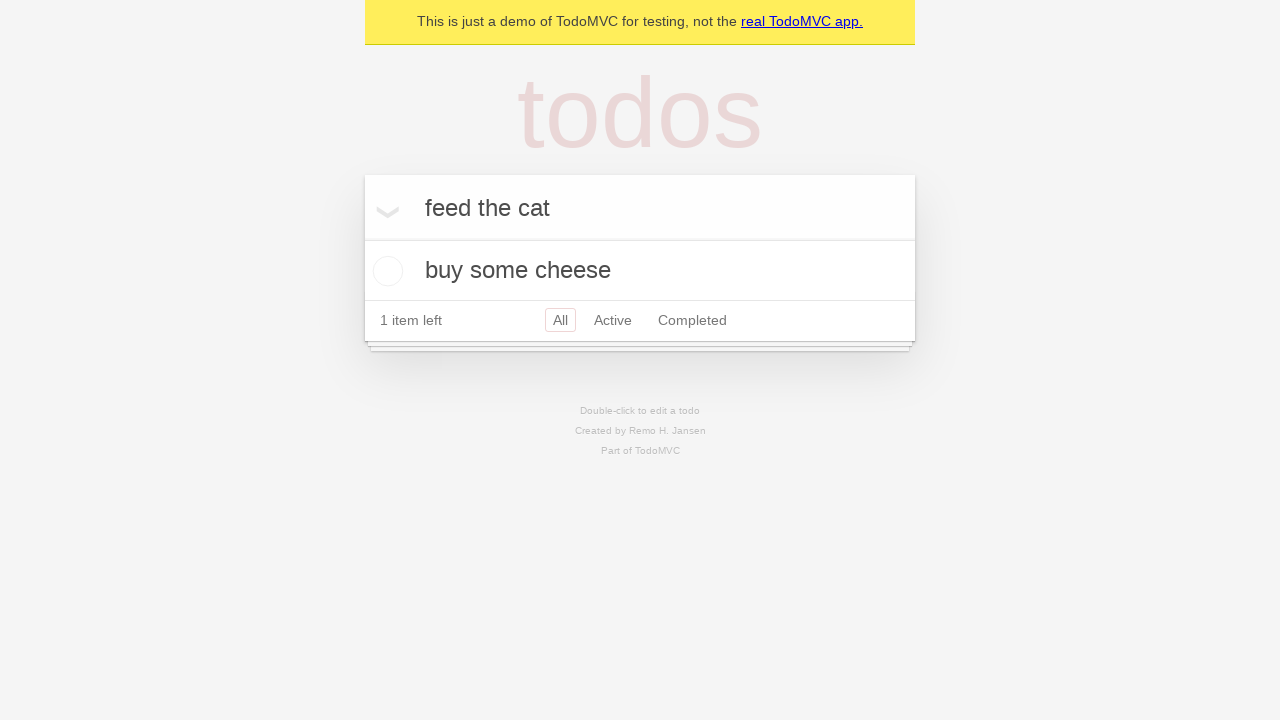

Pressed Enter to add second todo item on internal:attr=[placeholder="What needs to be done?"i]
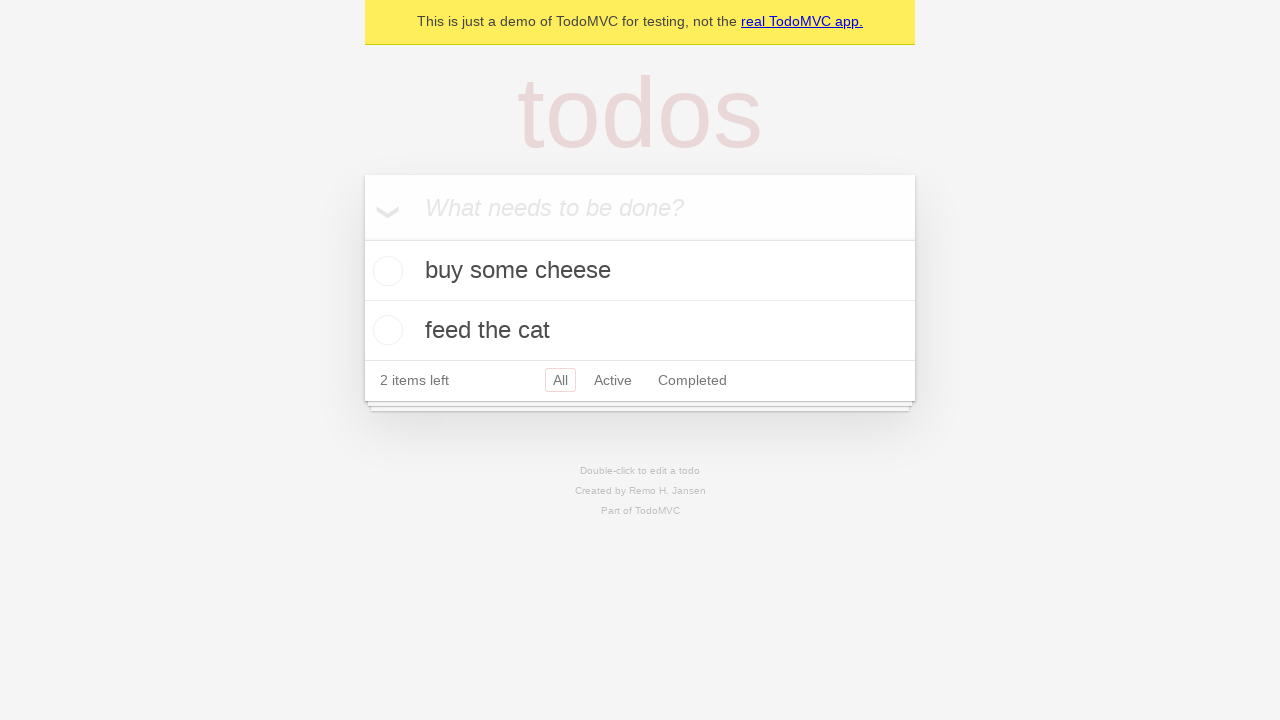

Filled todo input with 'book a doctors appointment' on internal:attr=[placeholder="What needs to be done?"i]
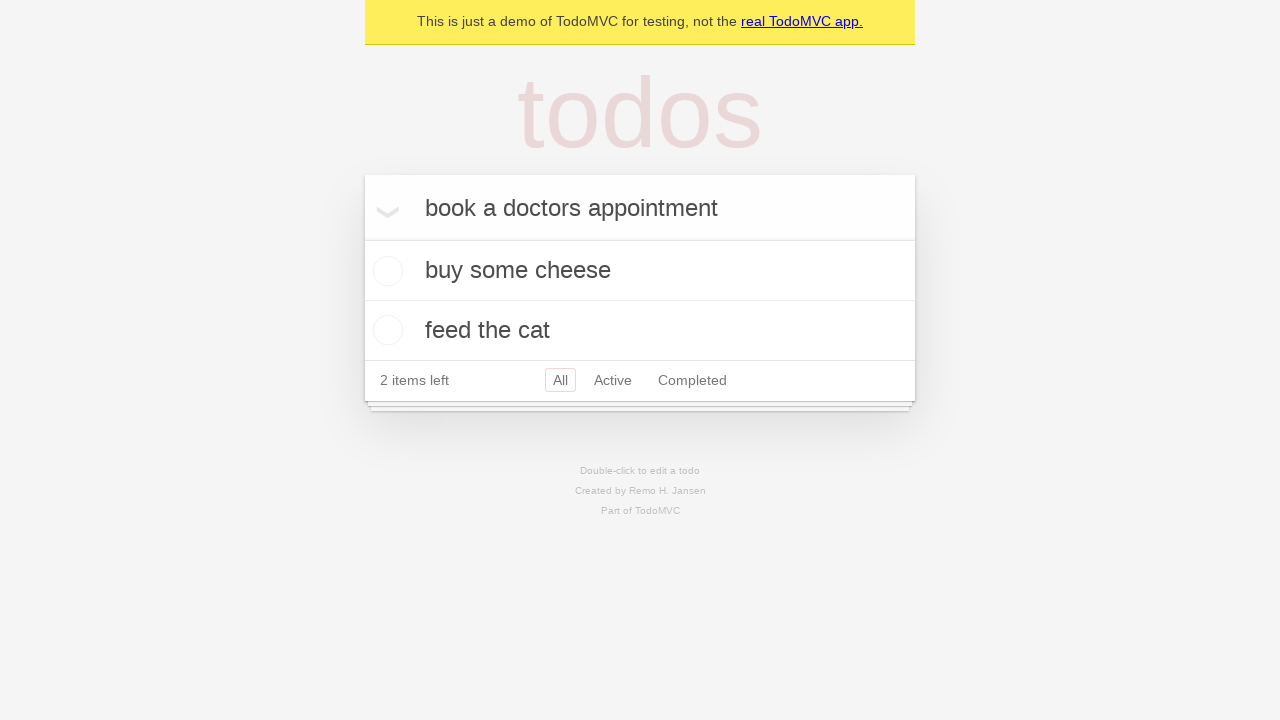

Pressed Enter to add third todo item on internal:attr=[placeholder="What needs to be done?"i]
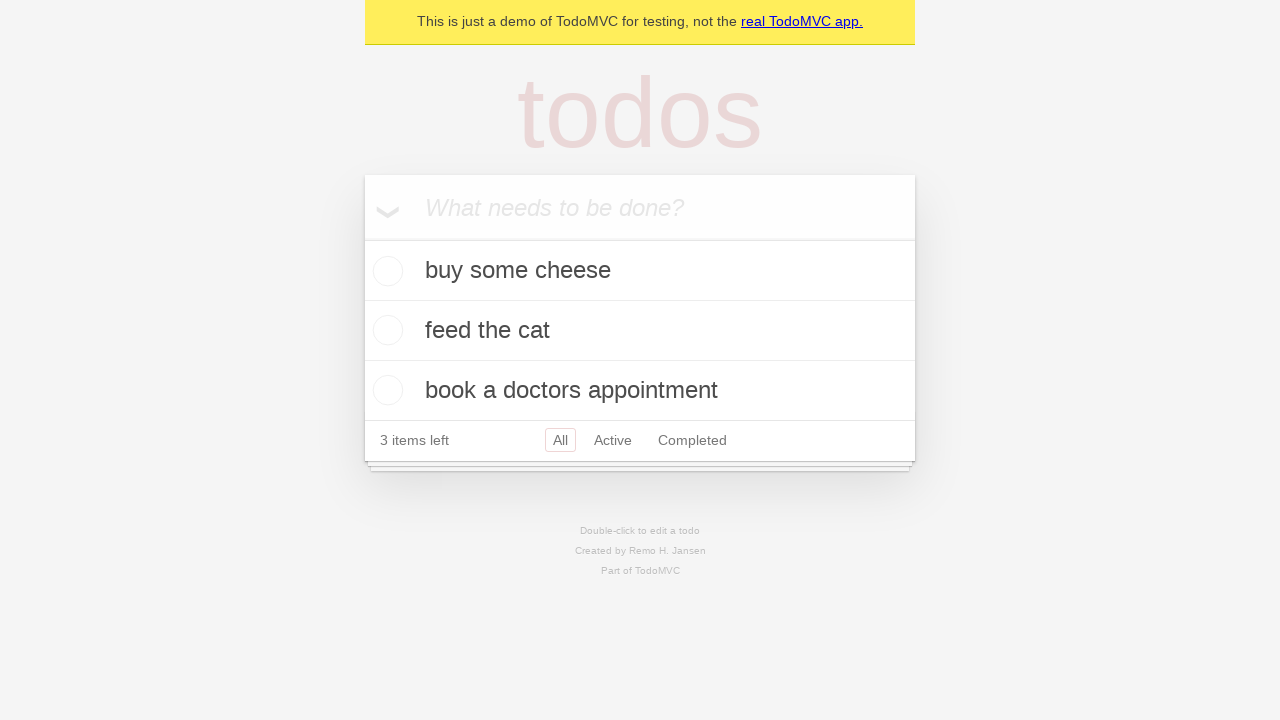

Checked the second todo item 'feed the cat' at (385, 330) on internal:testid=[data-testid="todo-item"s] >> nth=1 >> internal:role=checkbox
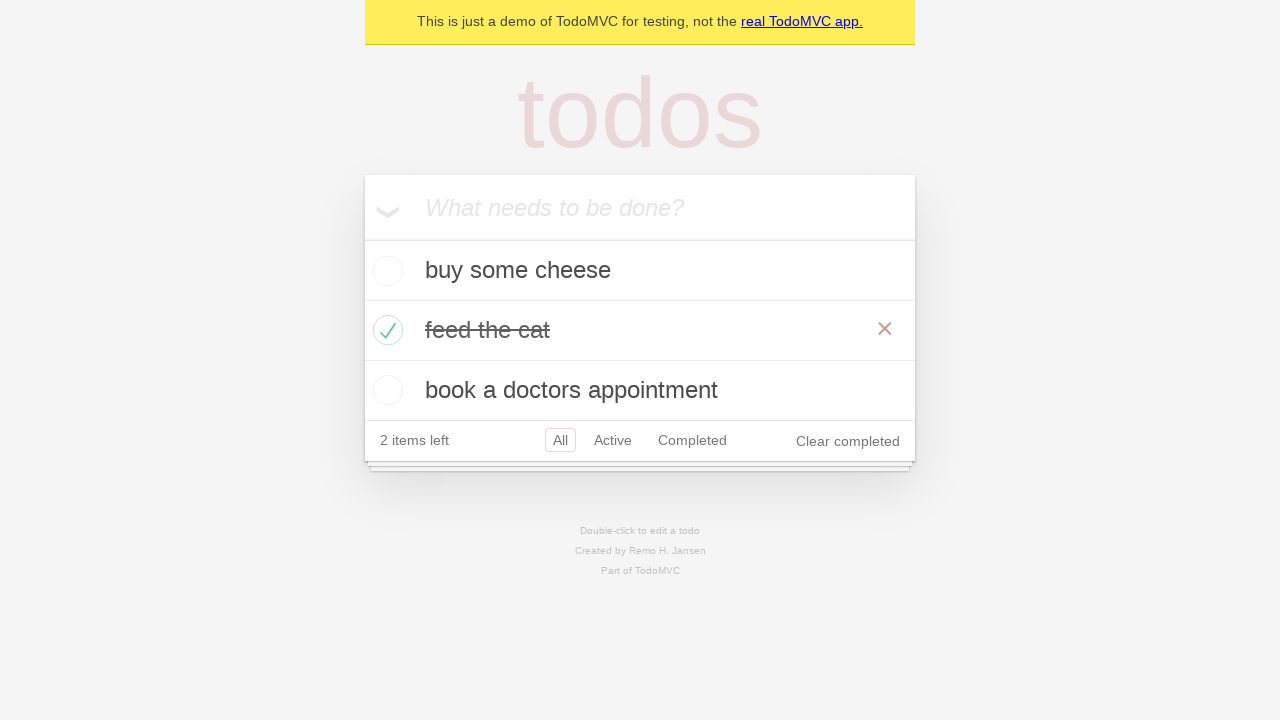

Clicked Active filter to display only active items at (613, 440) on internal:role=link[name="Active"i]
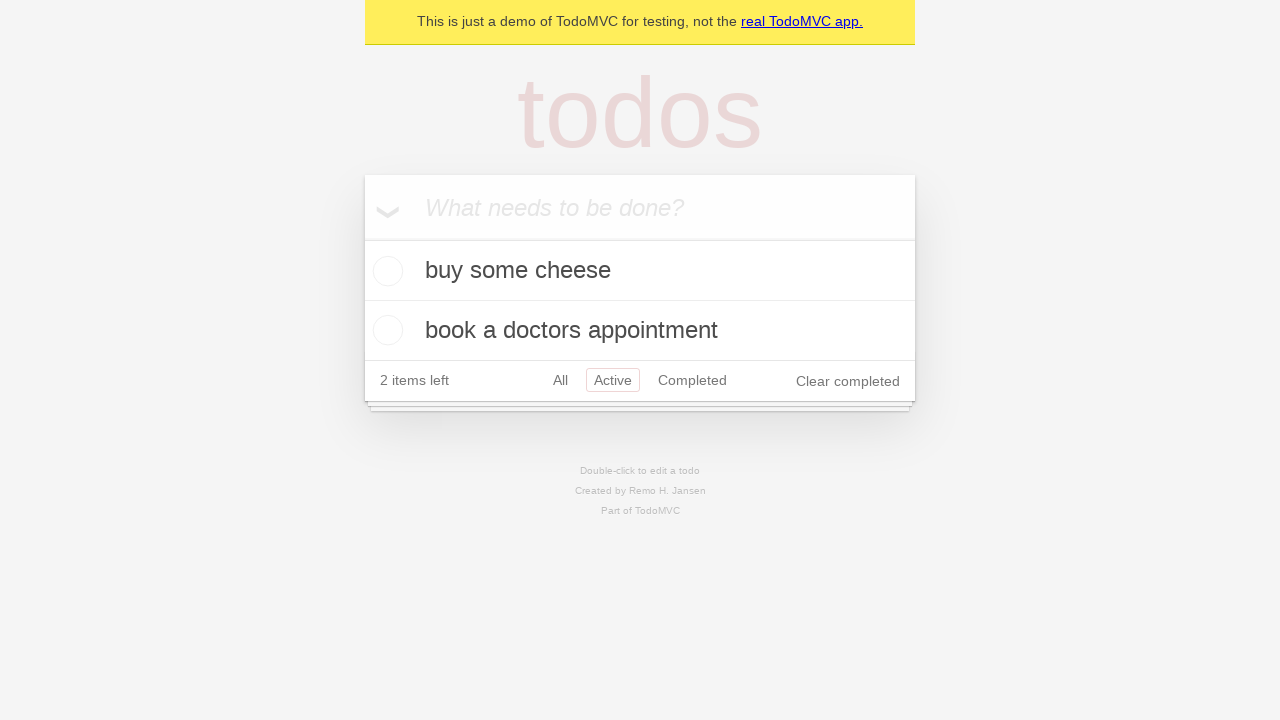

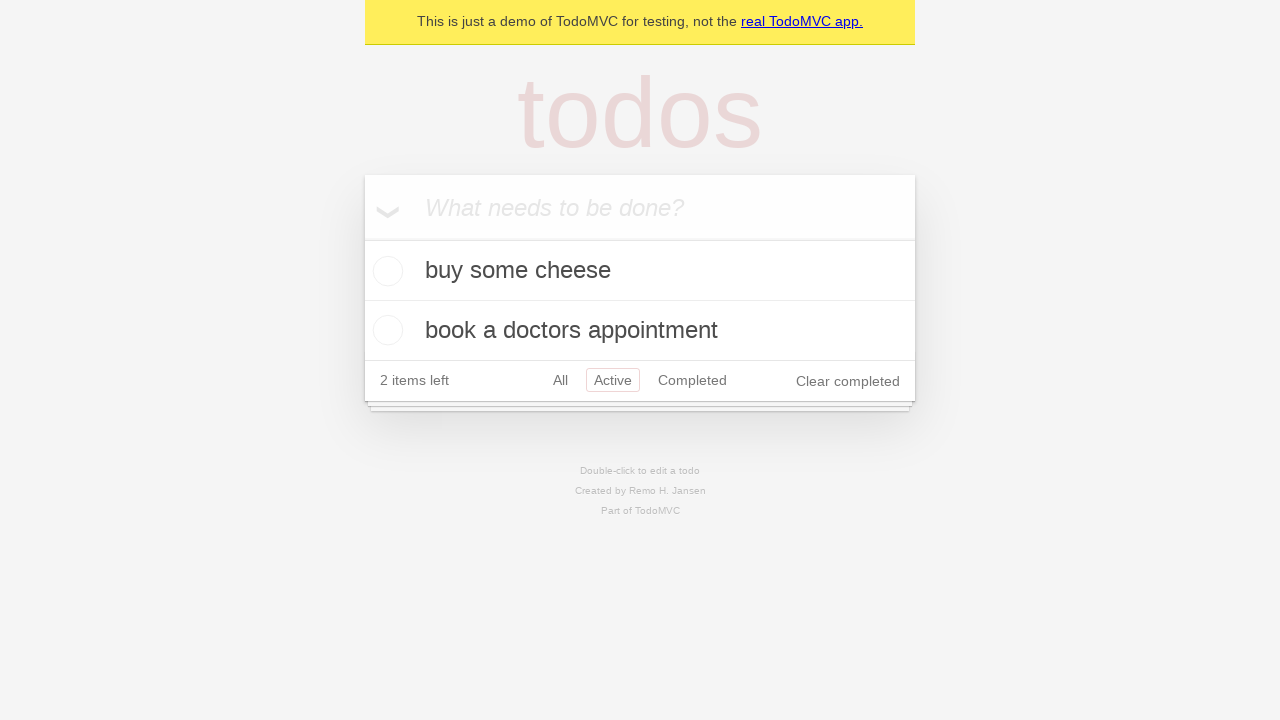